Tests keyboard and mouse interactions by entering text in a form field, copying it using keyboard shortcuts, and pasting it into another field

Starting URL: https://demo.automationtesting.in/Register.html

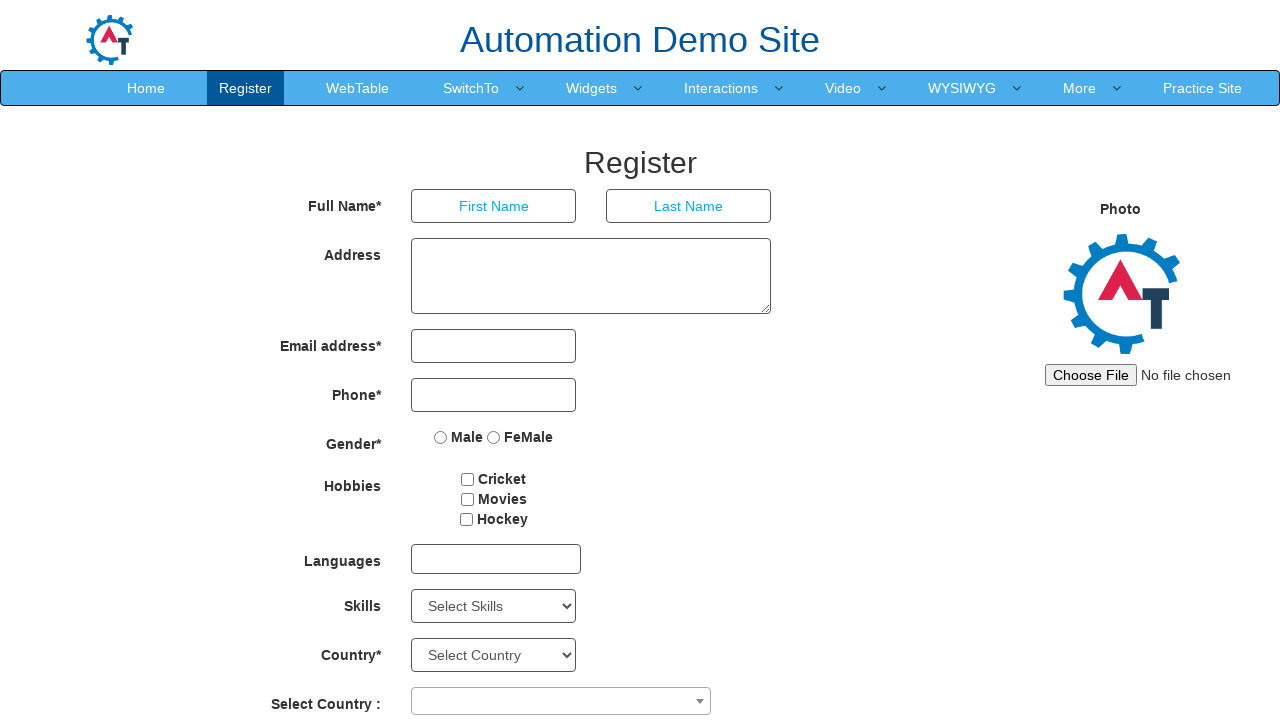

Filled first name field with 'nikhil' on input[placeholder='First Name']
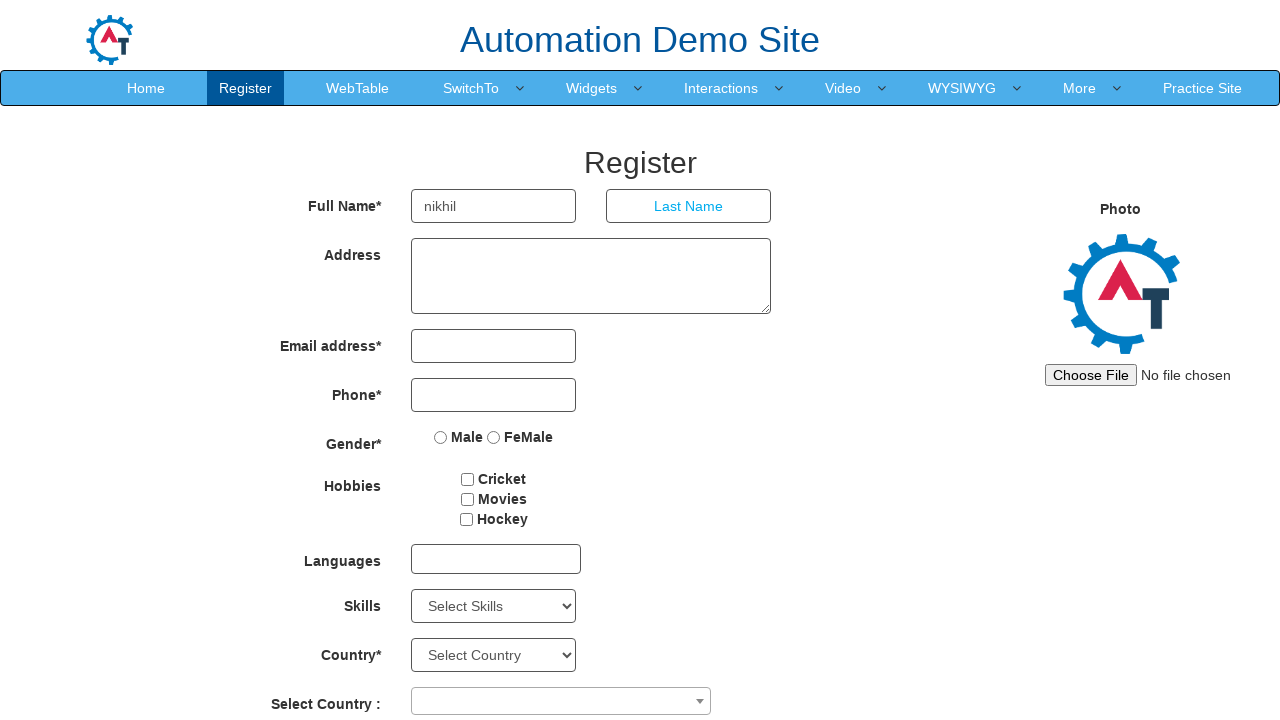

Double-clicked first name field to select all text at (494, 206) on input[placeholder='First Name']
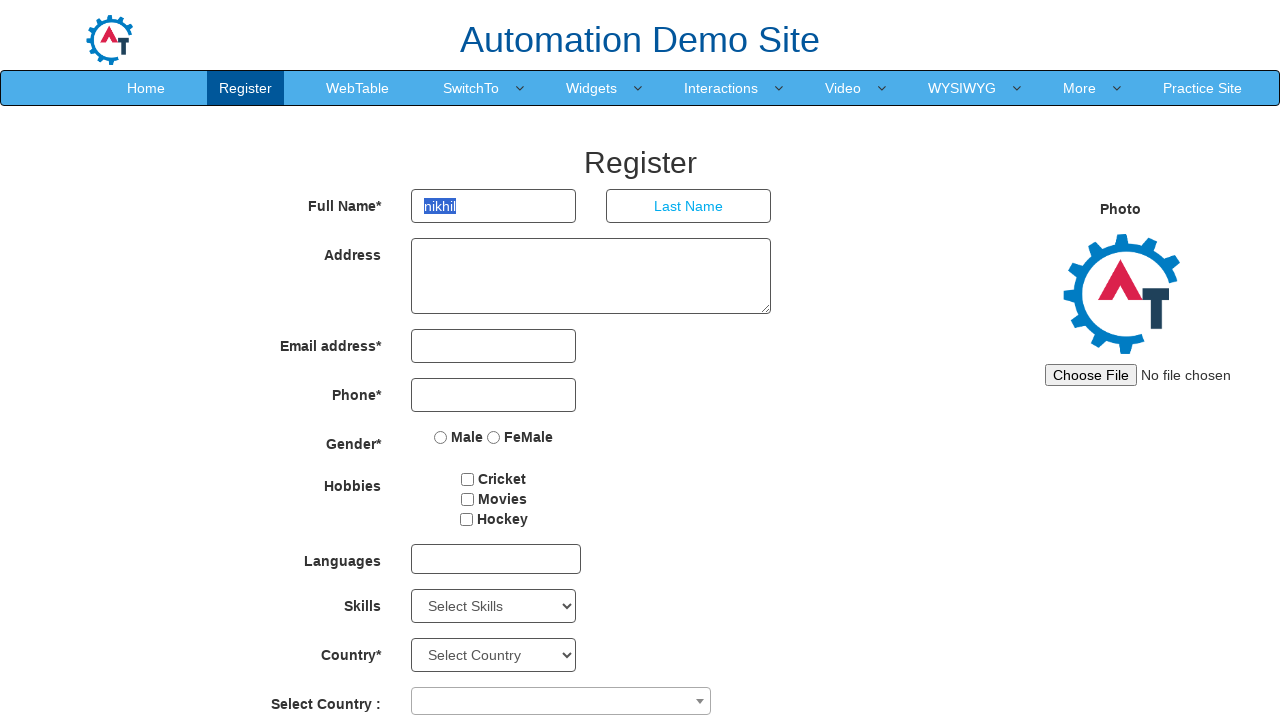

Copied selected text from first name field using Ctrl+C
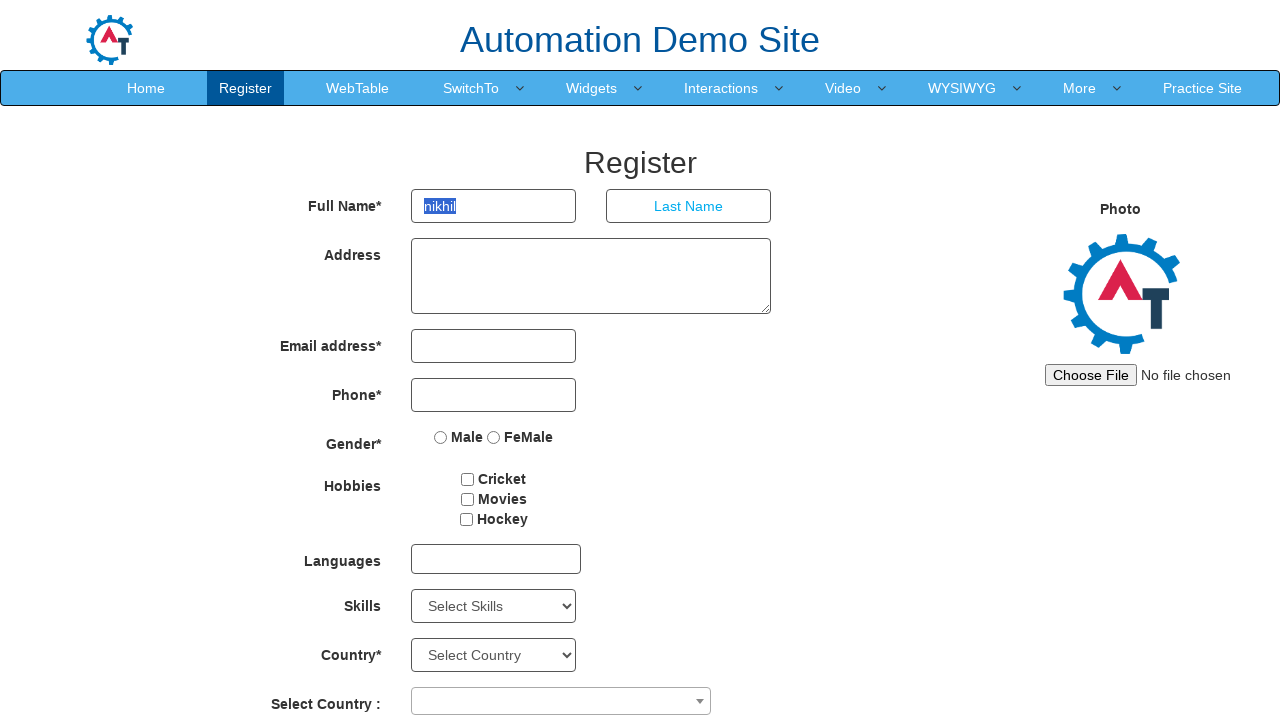

Clicked on last name field at (689, 206) on input[placeholder='Last Name']
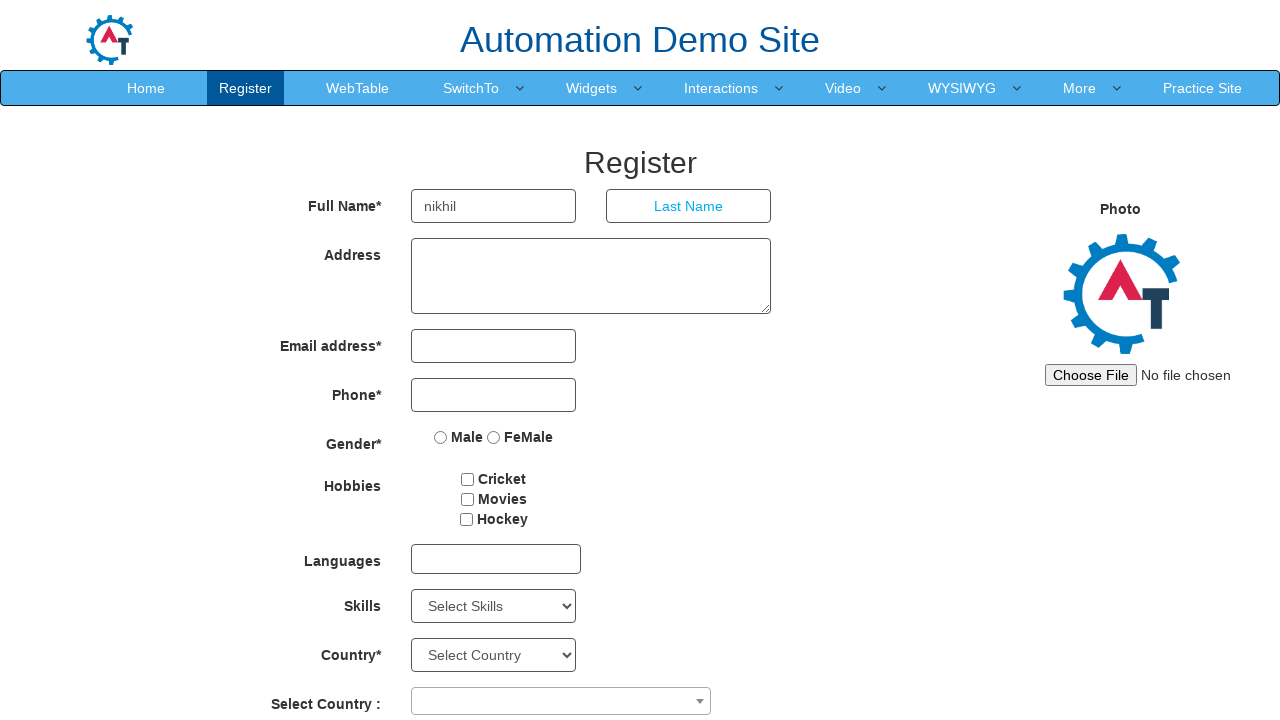

Pasted copied text into last name field using Ctrl+V
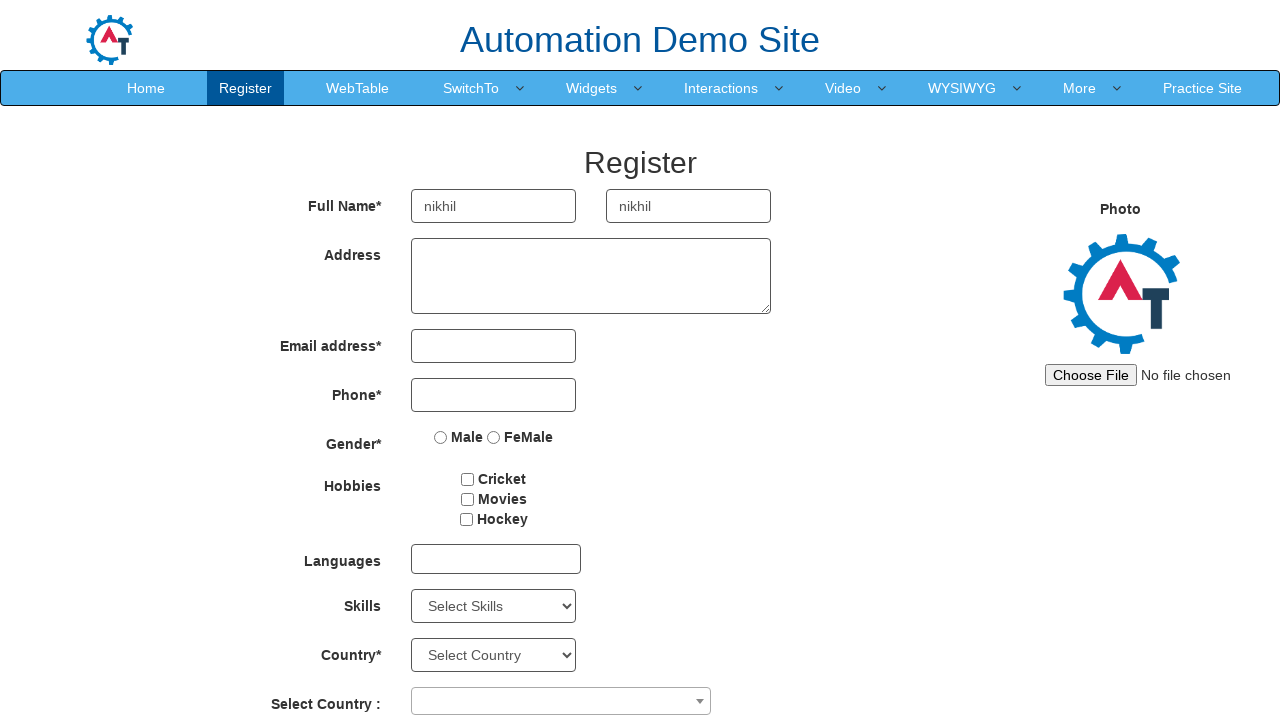

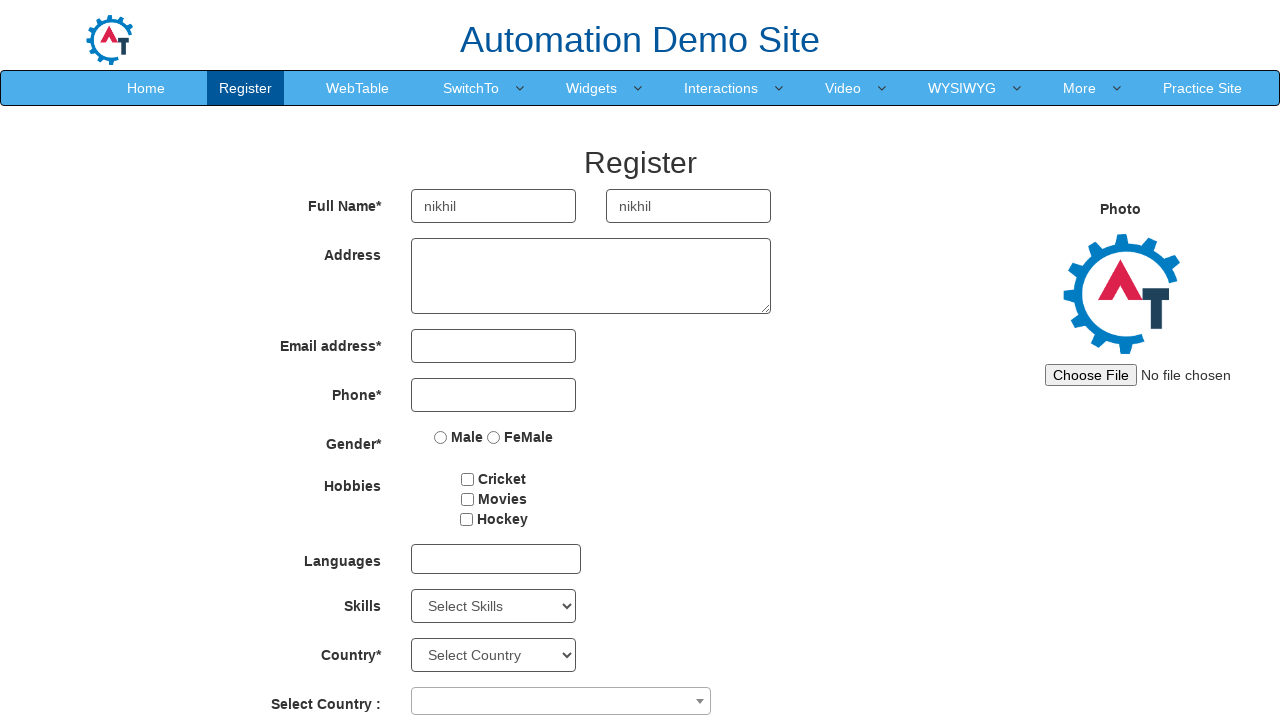